Tests registration with capitalized username and verifies error message

Starting URL: https://www.demoblaze.com/index.html

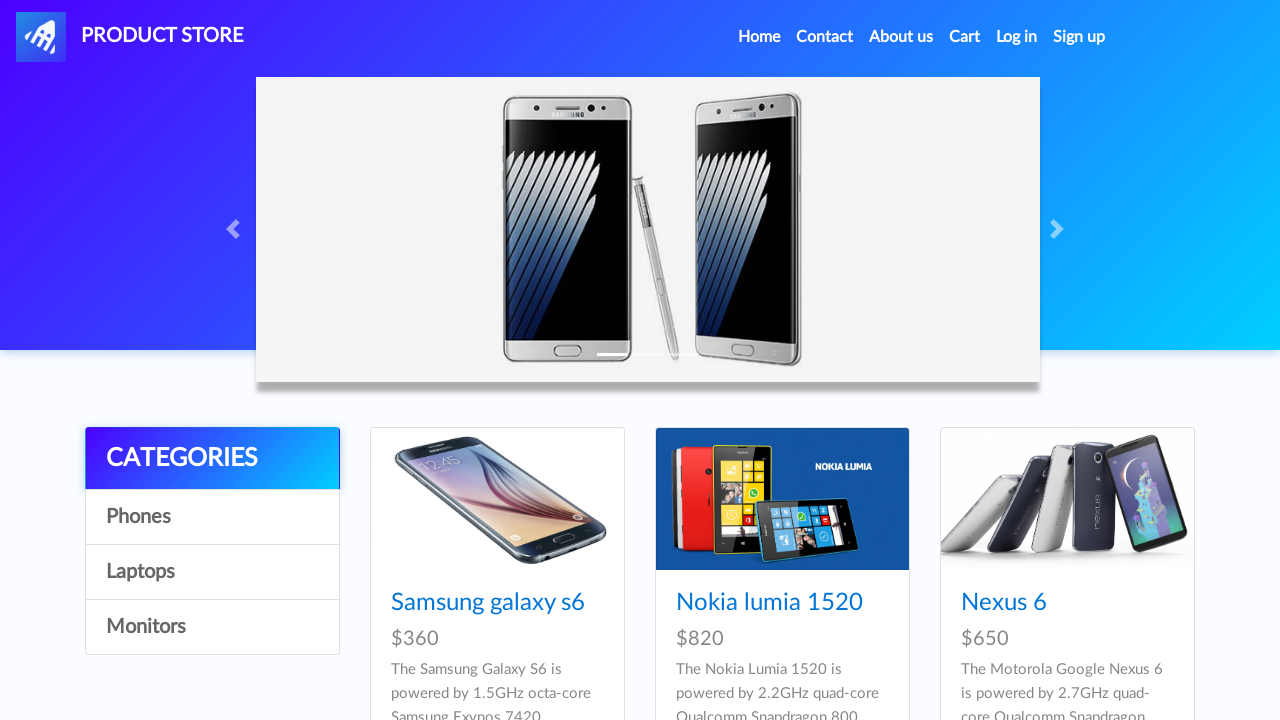

Clicked sign up button at (1079, 37) on #signin2
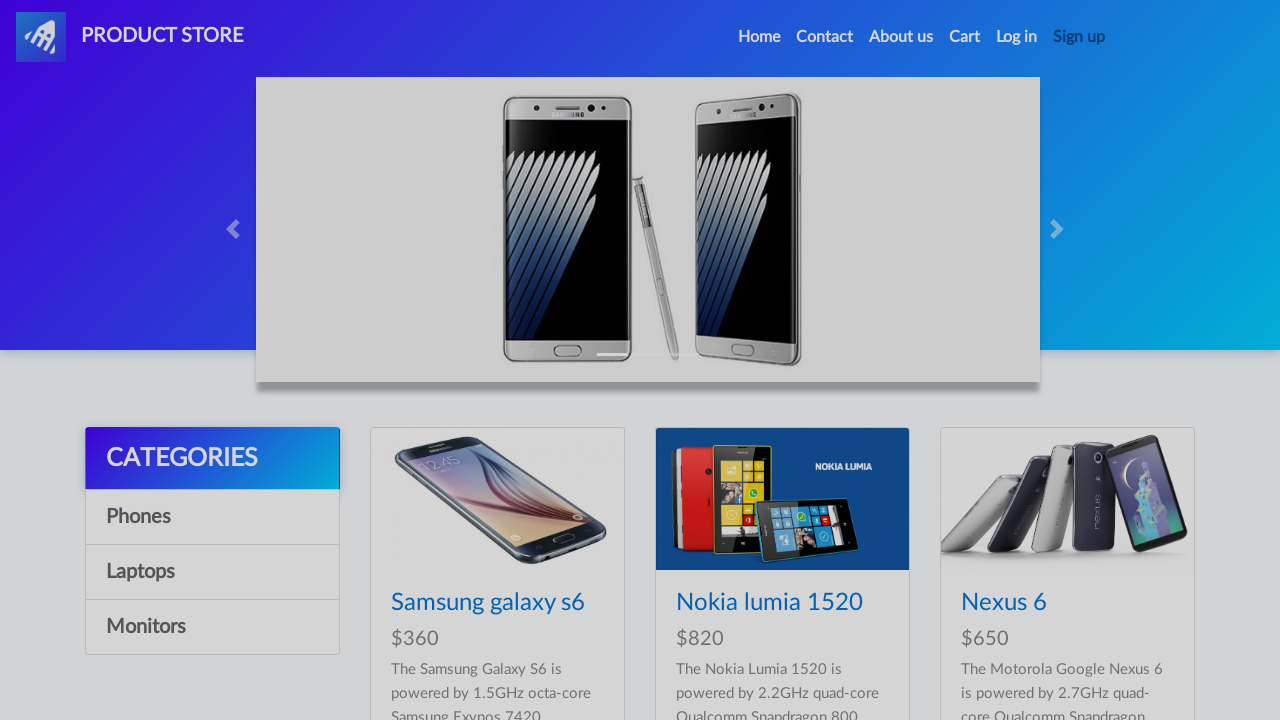

Filled username field with capitalized username 'RAJAWALI' on #sign-username
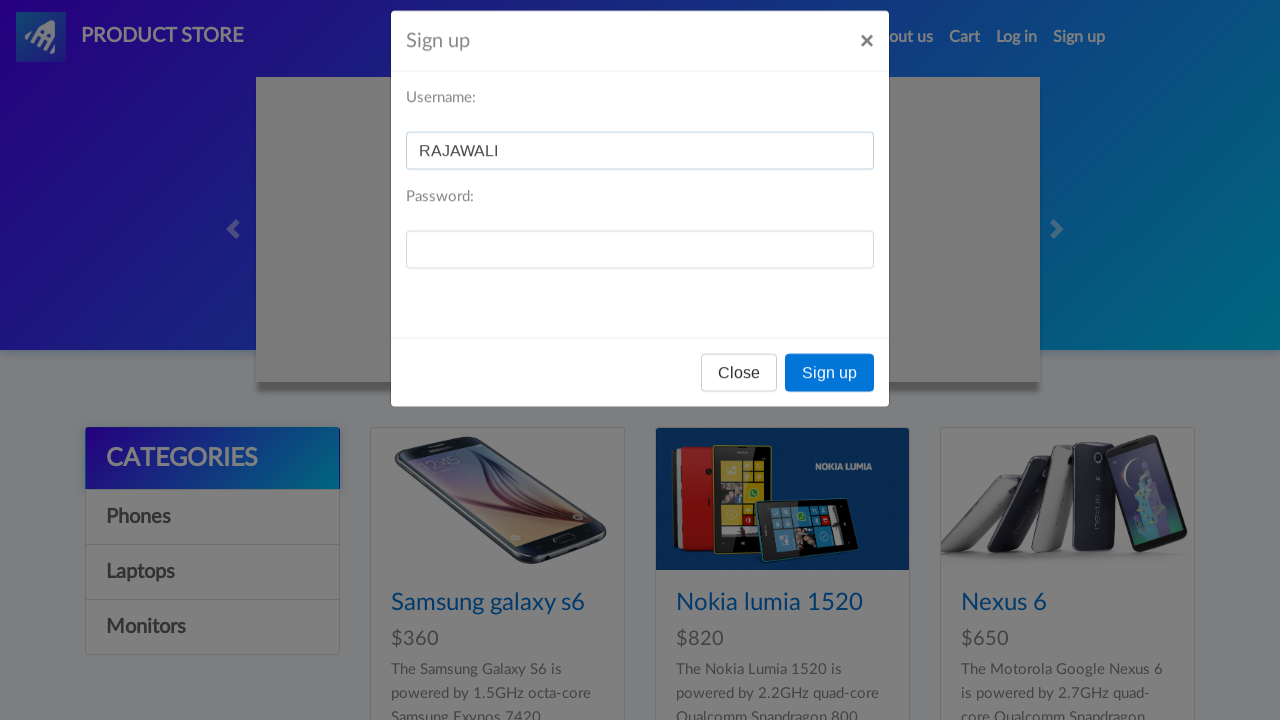

Filled password field on #sign-password
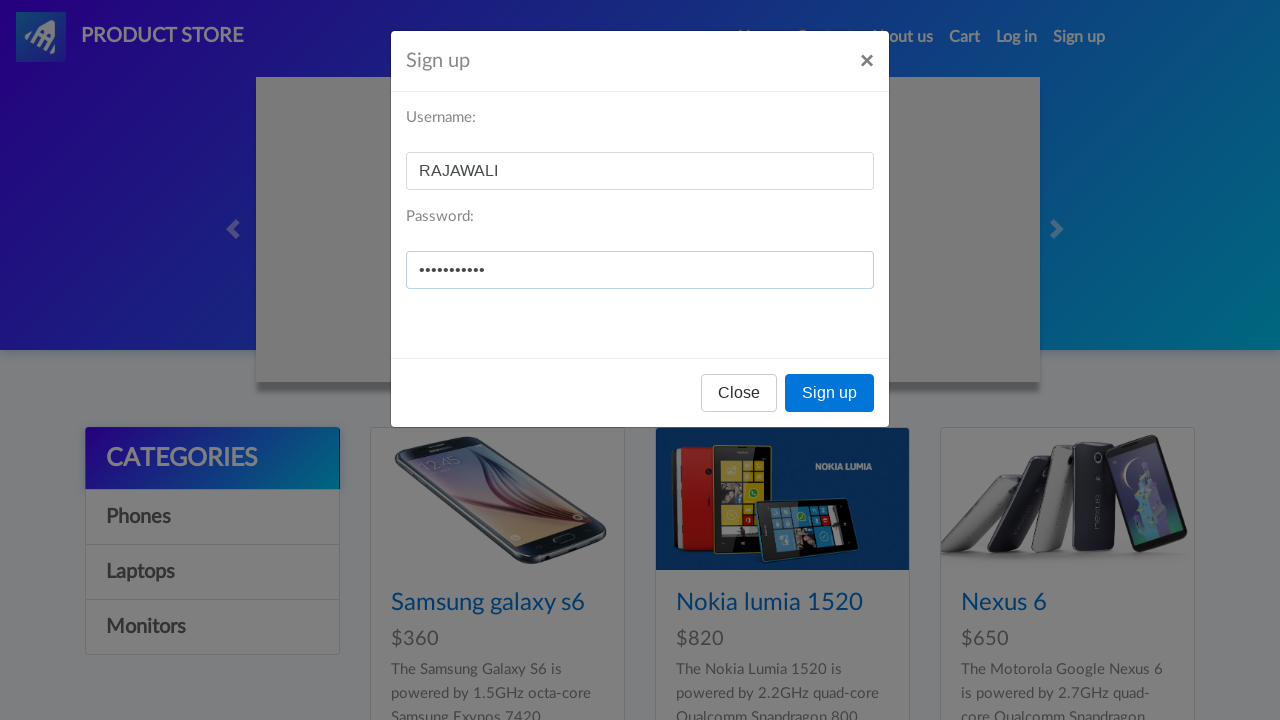

Clicked sign up submit button at (830, 393) on xpath=/html/body/div[2]/div/div/div[3]/button[2]
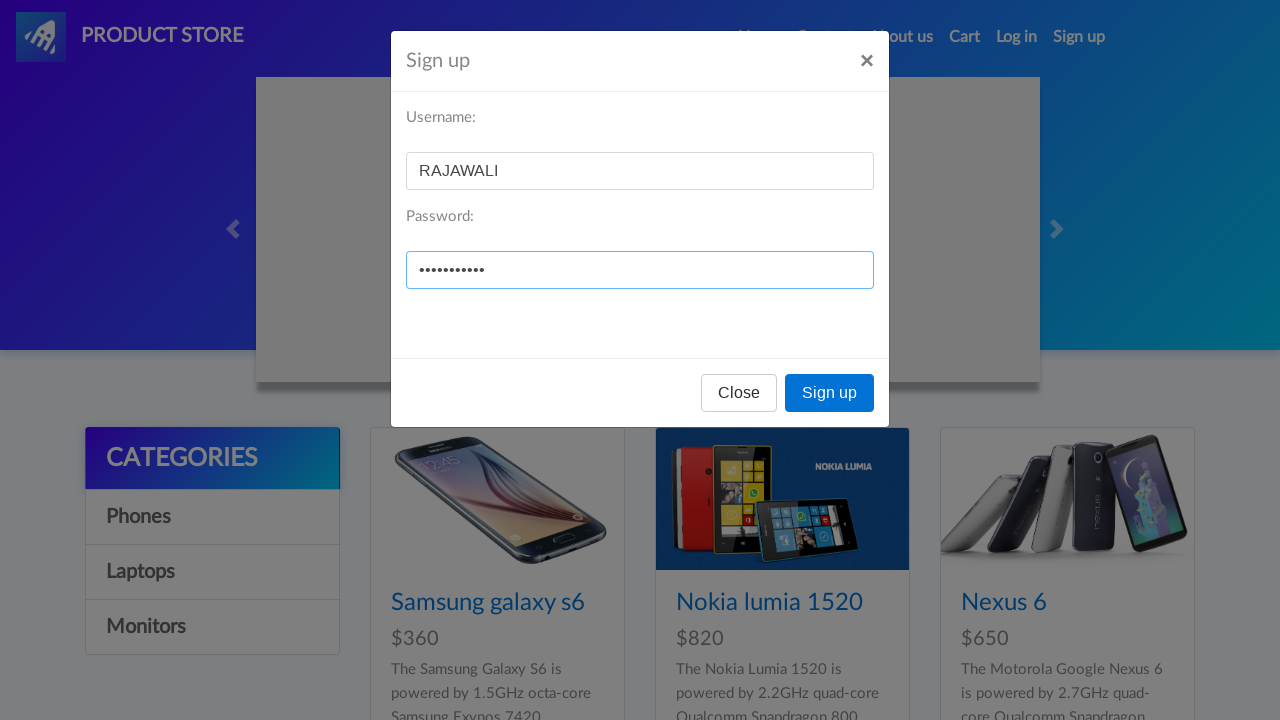

Set up alert dialog handler to accept dialogs
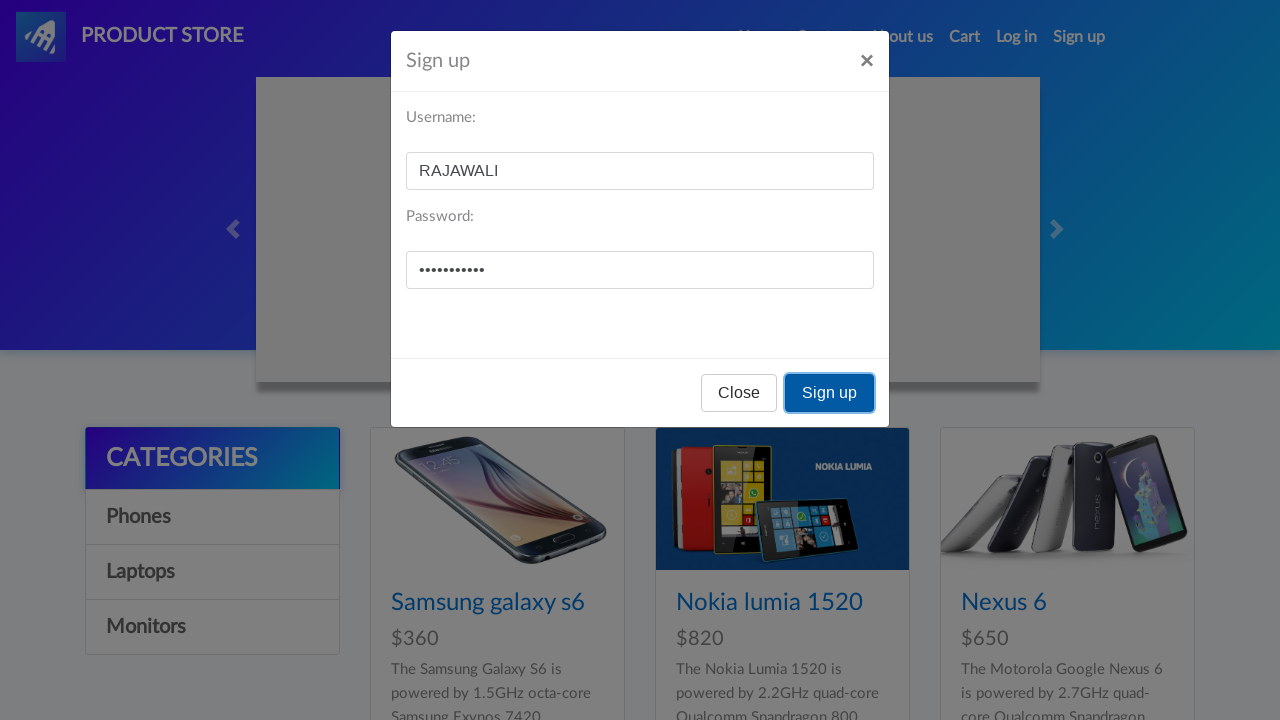

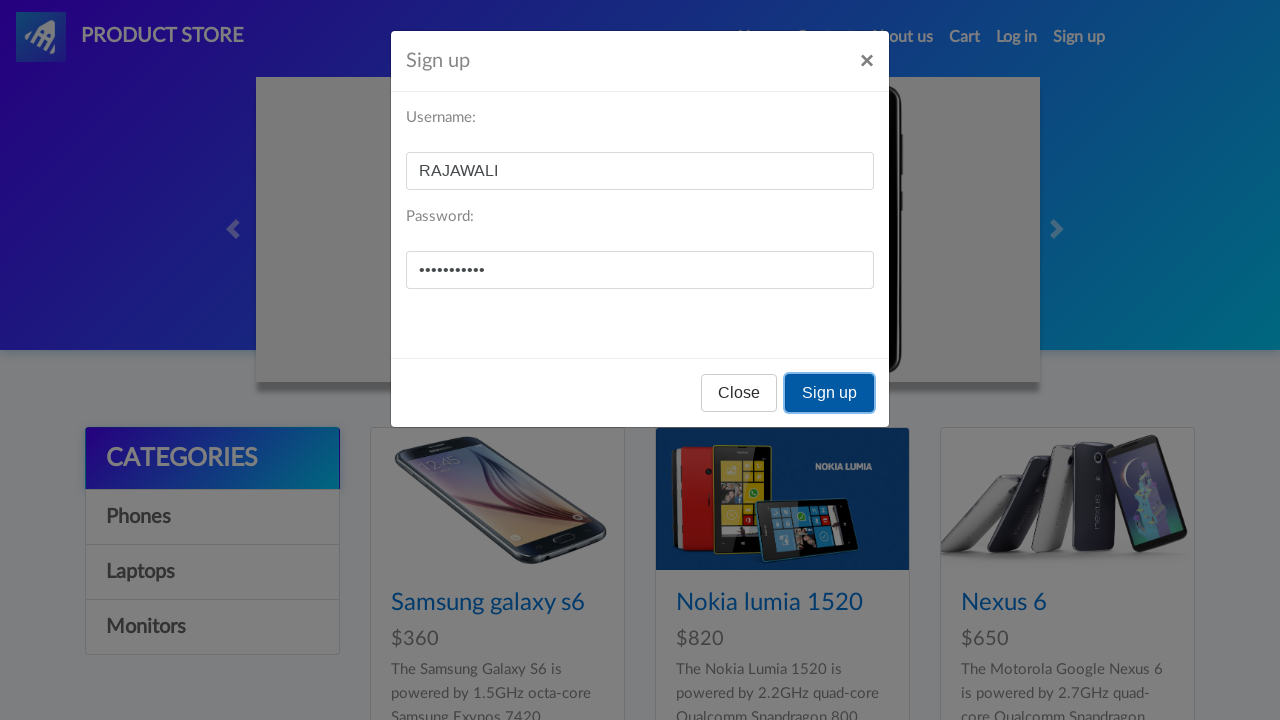